Tests nested iframe handling by navigating through multiple iframe levels and interacting with elements inside the innermost frame

Starting URL: http://demo.automationtesting.in/Frames.html

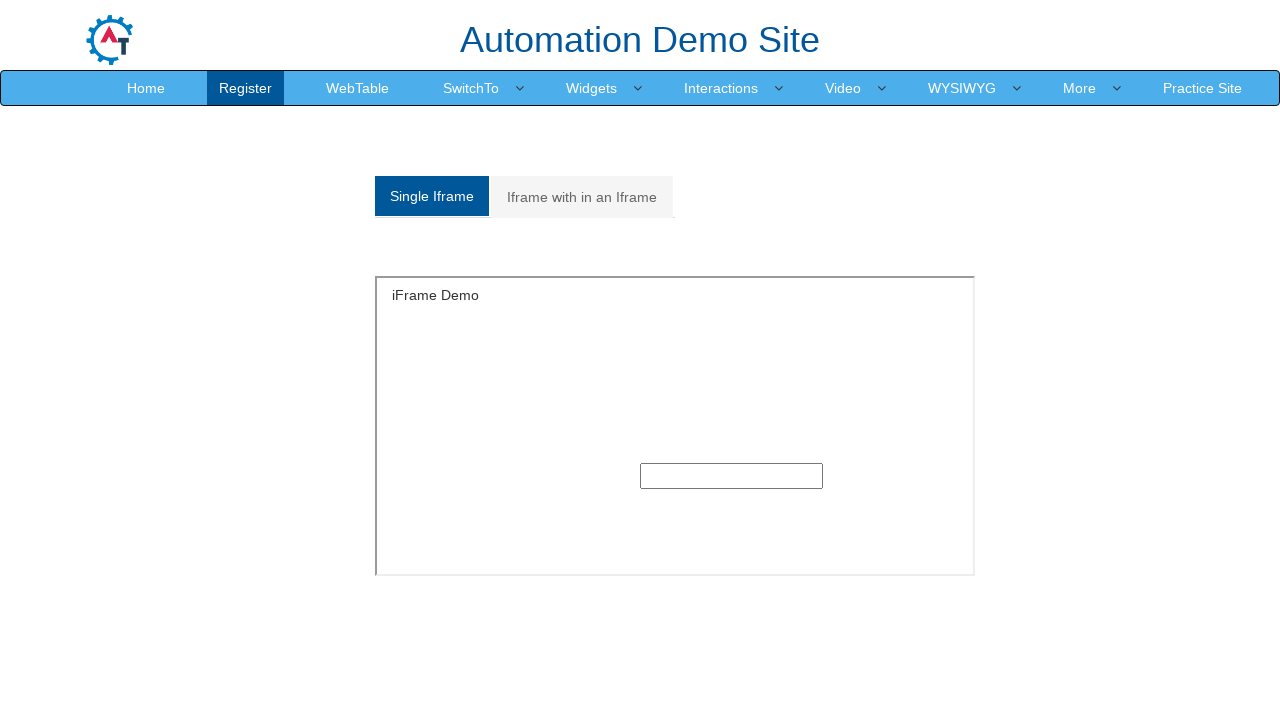

Clicked on 'Iframe with in an Iframe' tab at (582, 197) on xpath=//a[contains(text(),'Iframe with in an Iframe')]
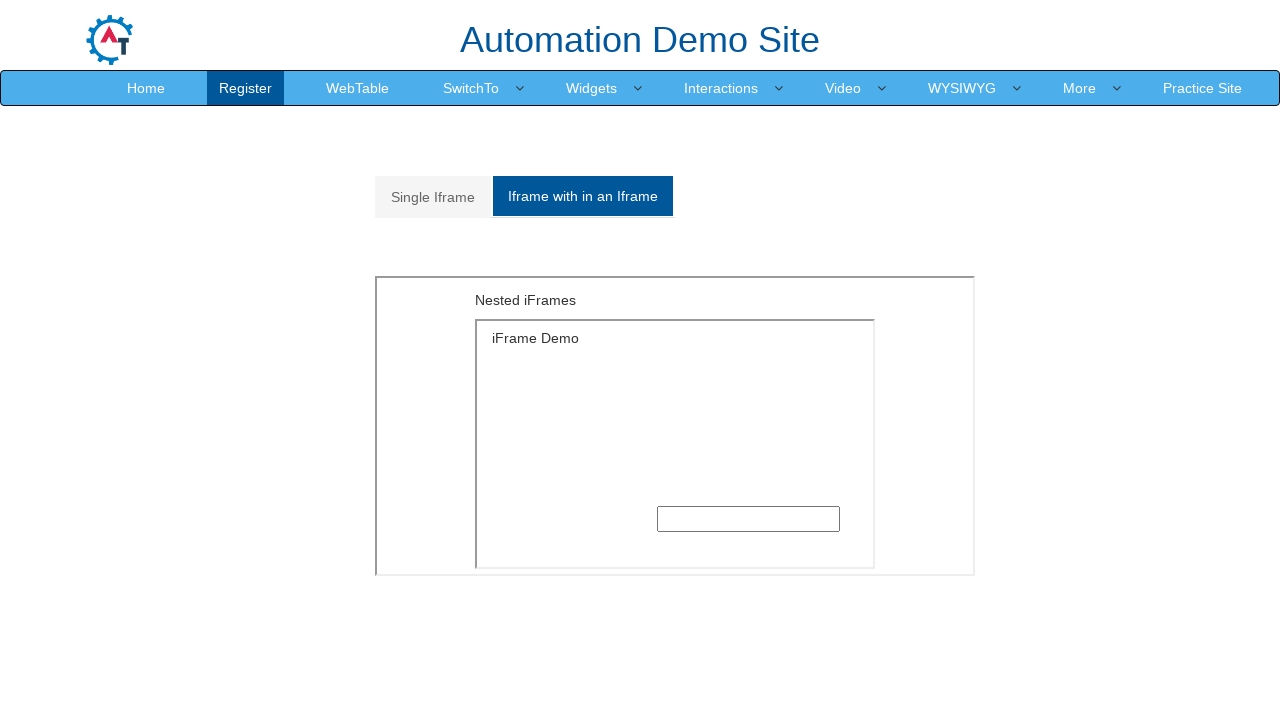

Located outer iframe with src='MultipleFrames.html'
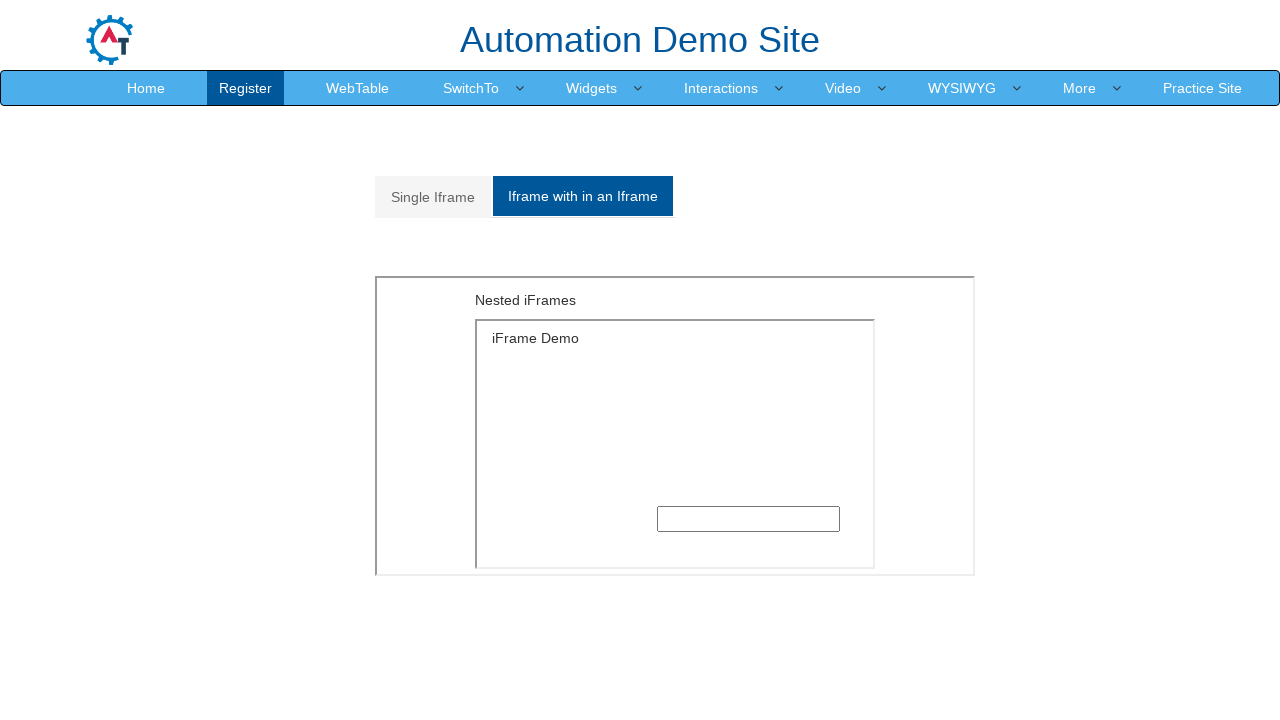

Located inner iframe nested within outer iframe
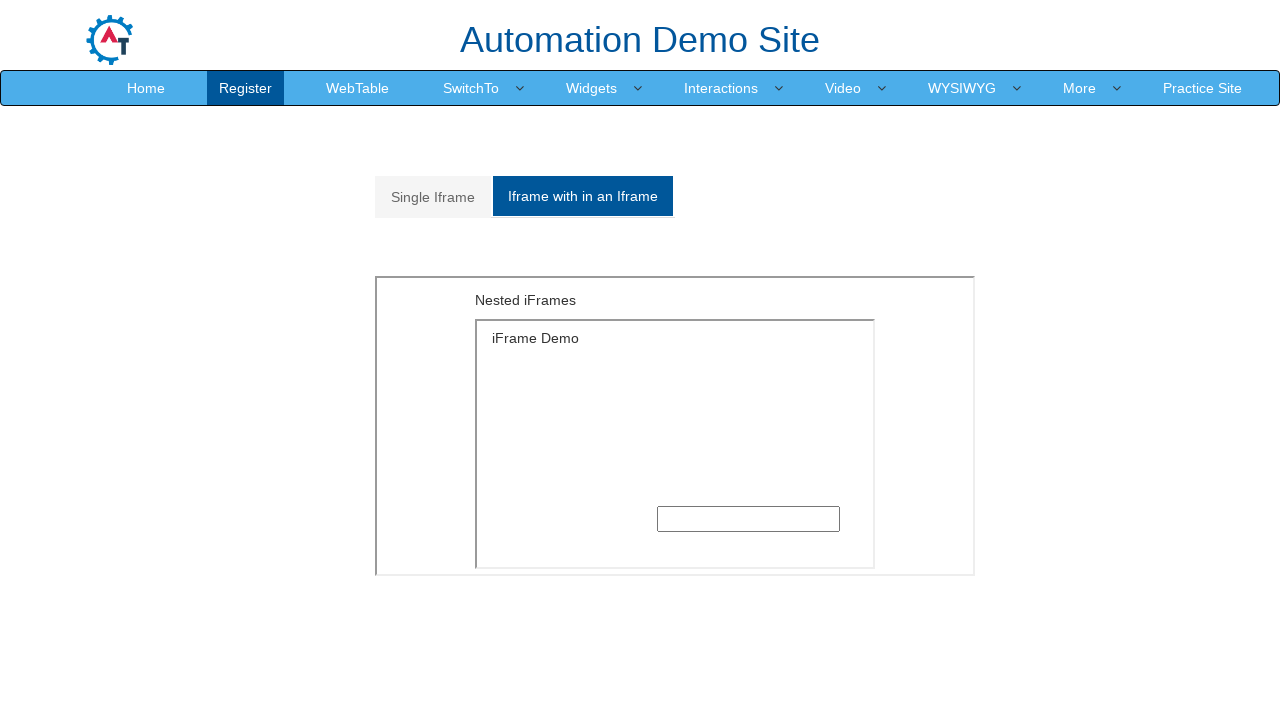

Filled text input field in innermost iframe with 'welcome' on xpath=//iframe[@src='MultipleFrames.html'] >> internal:control=enter-frame >> xp
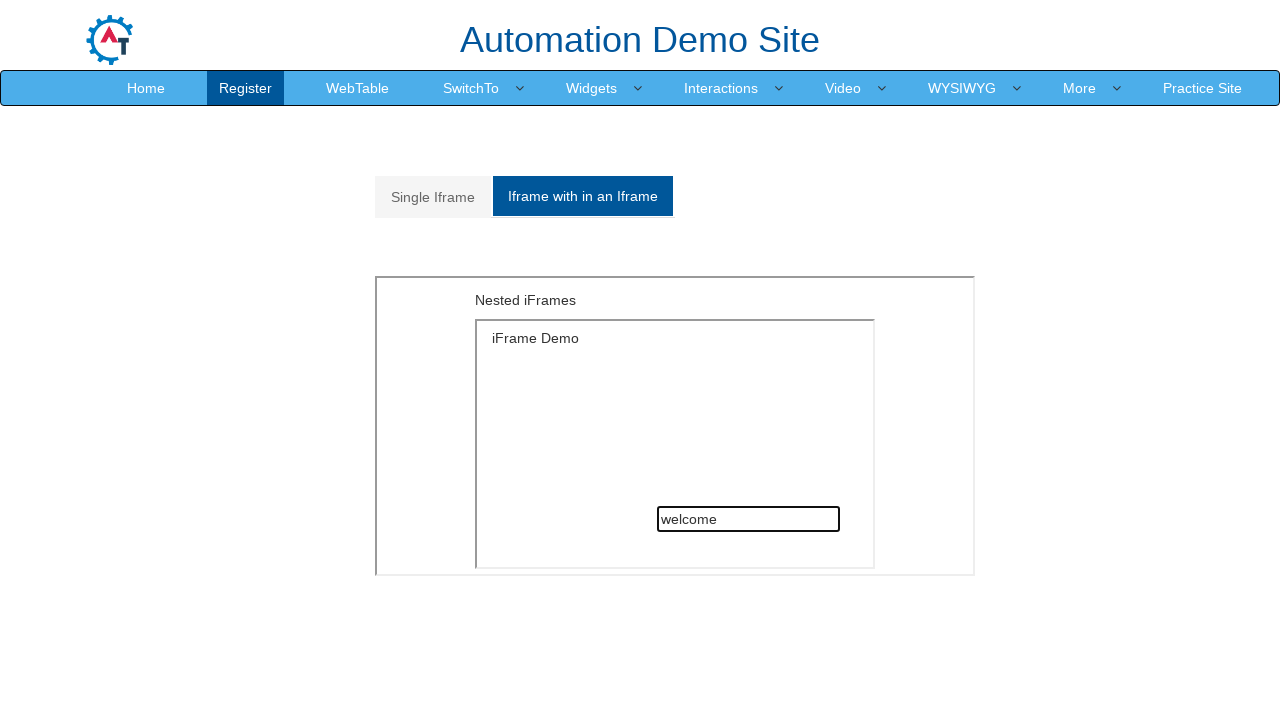

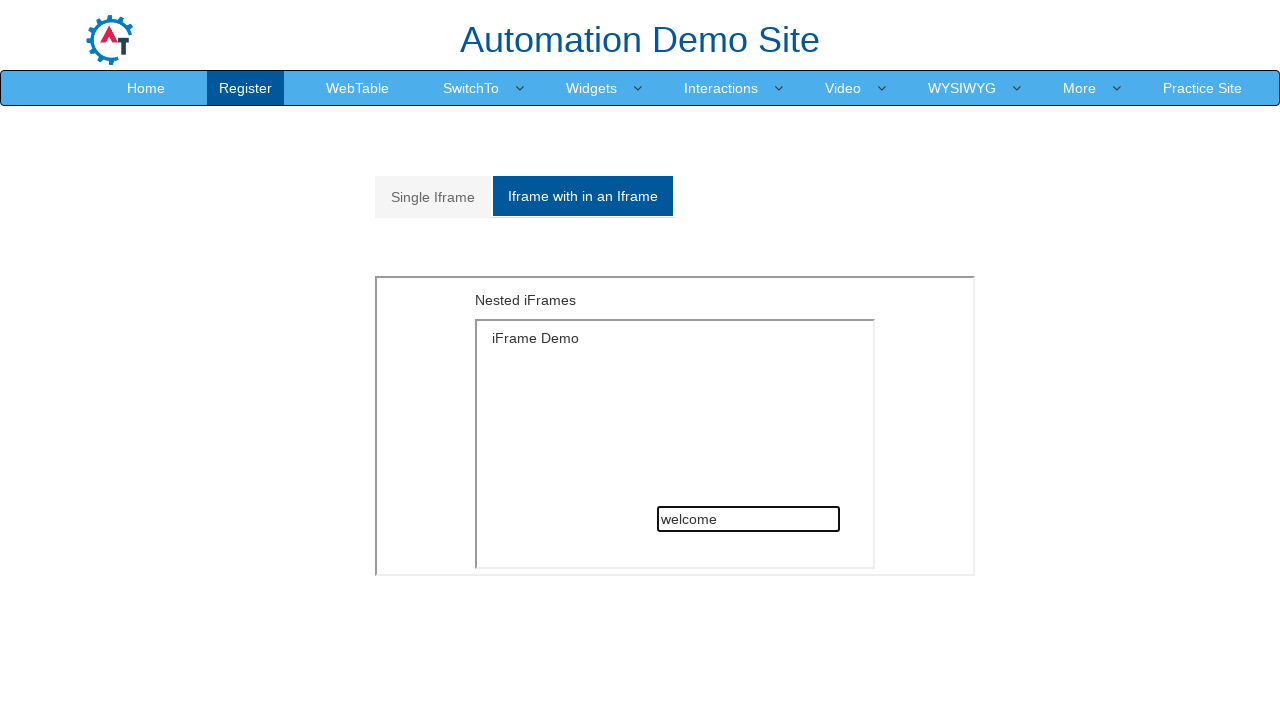